Tests a registration form by filling out various form fields including text inputs, radio buttons, dropdowns, checkboxes, and clicking a link

Starting URL: https://www.thetestingworld.com/testings

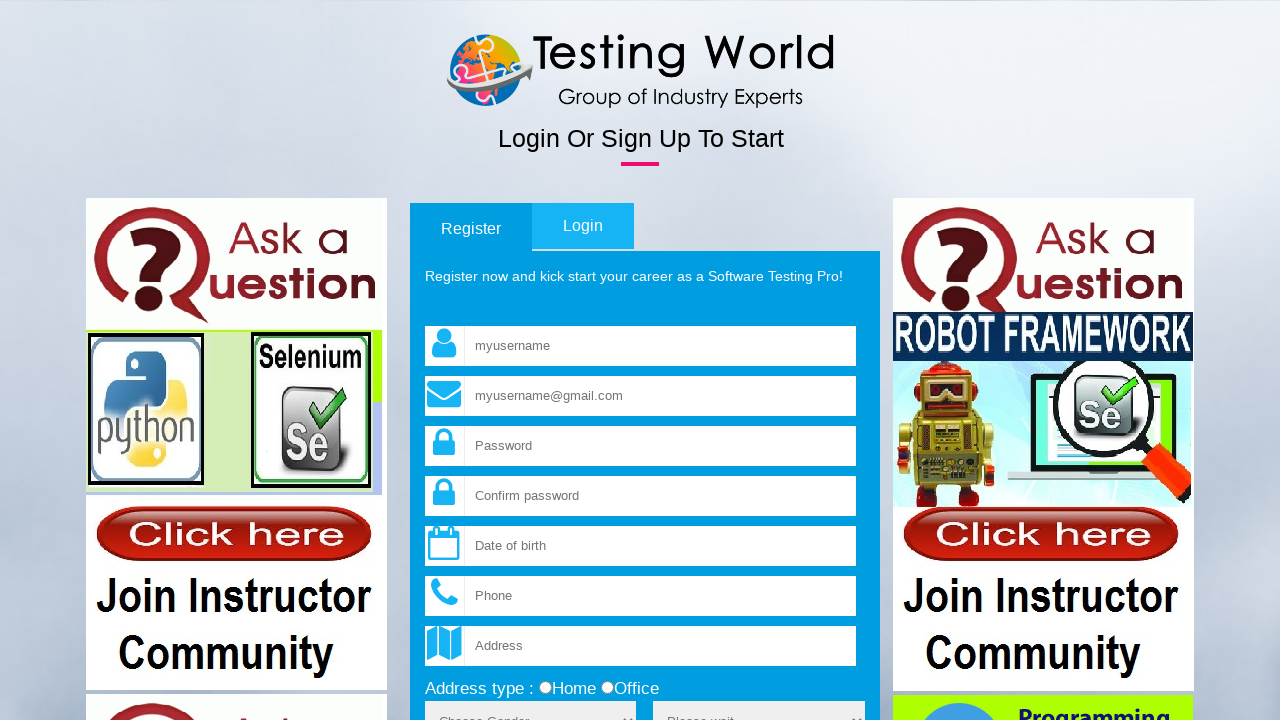

Filled username field with 'testuser456' on input[name='fld_username']
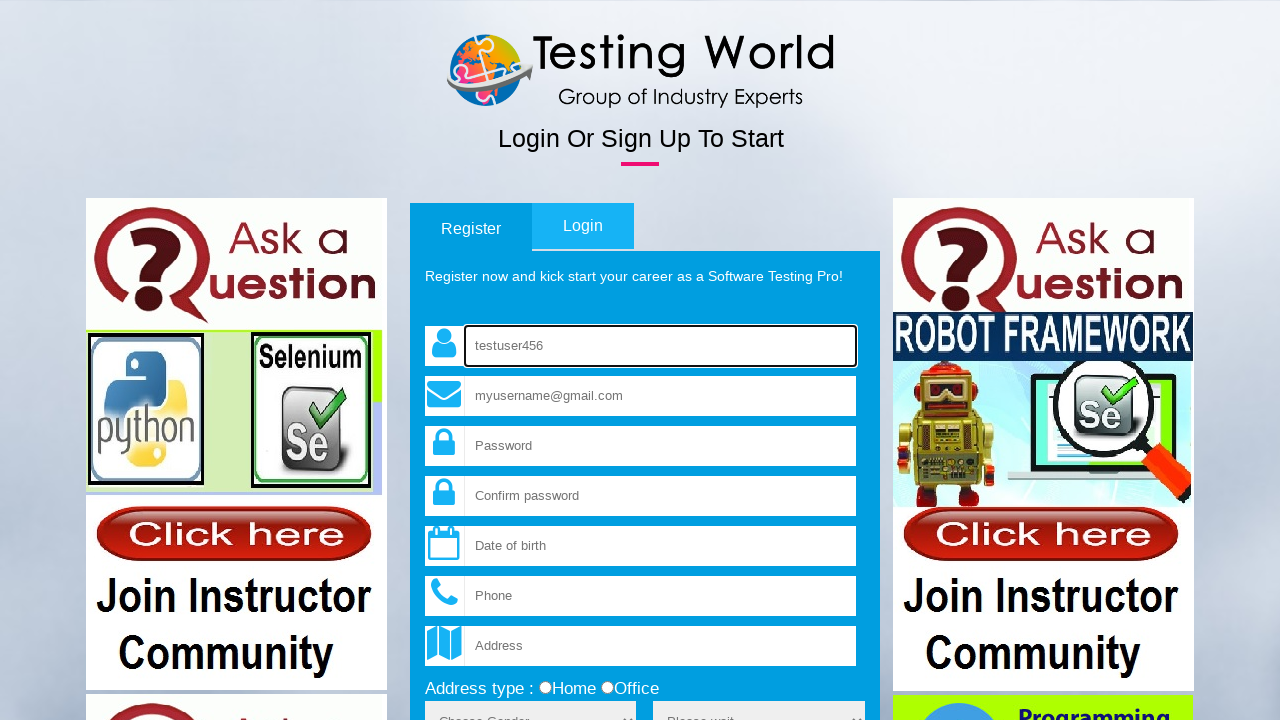

Filled email field with 'testuser456@example.com' on input[name='fld_email']
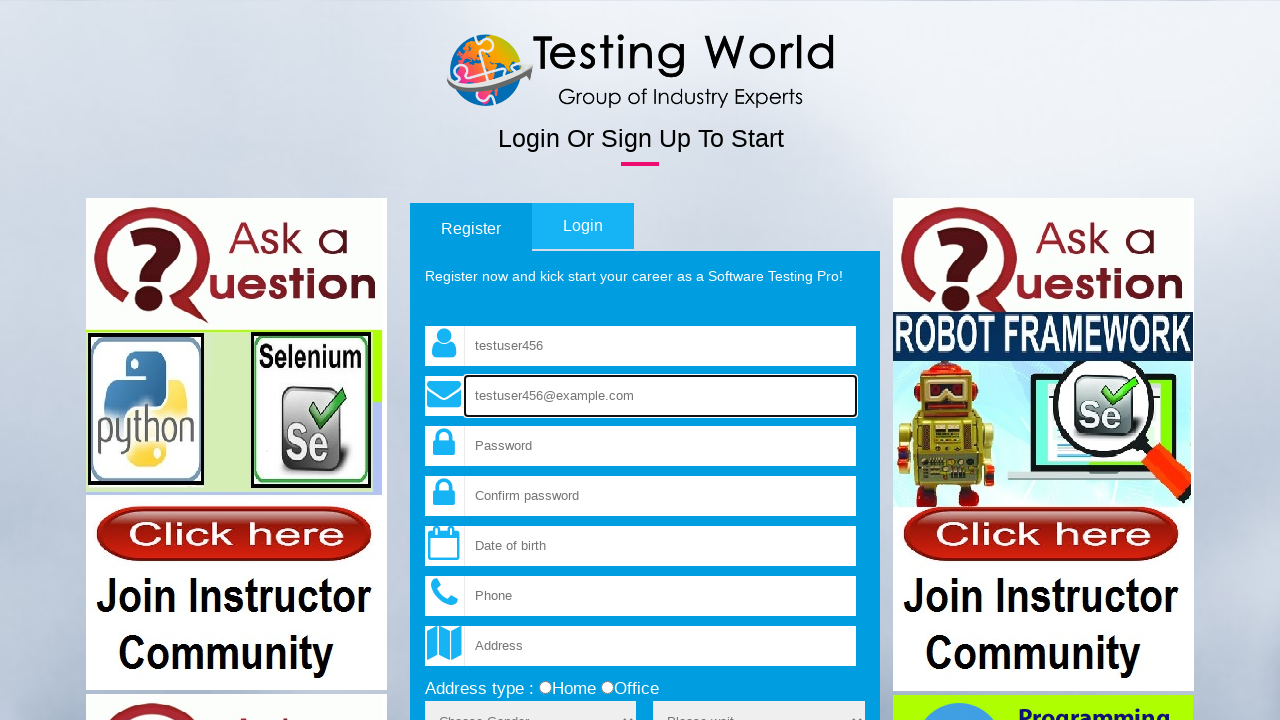

Filled password field with 'SecurePass123' on input[name='fld_password']
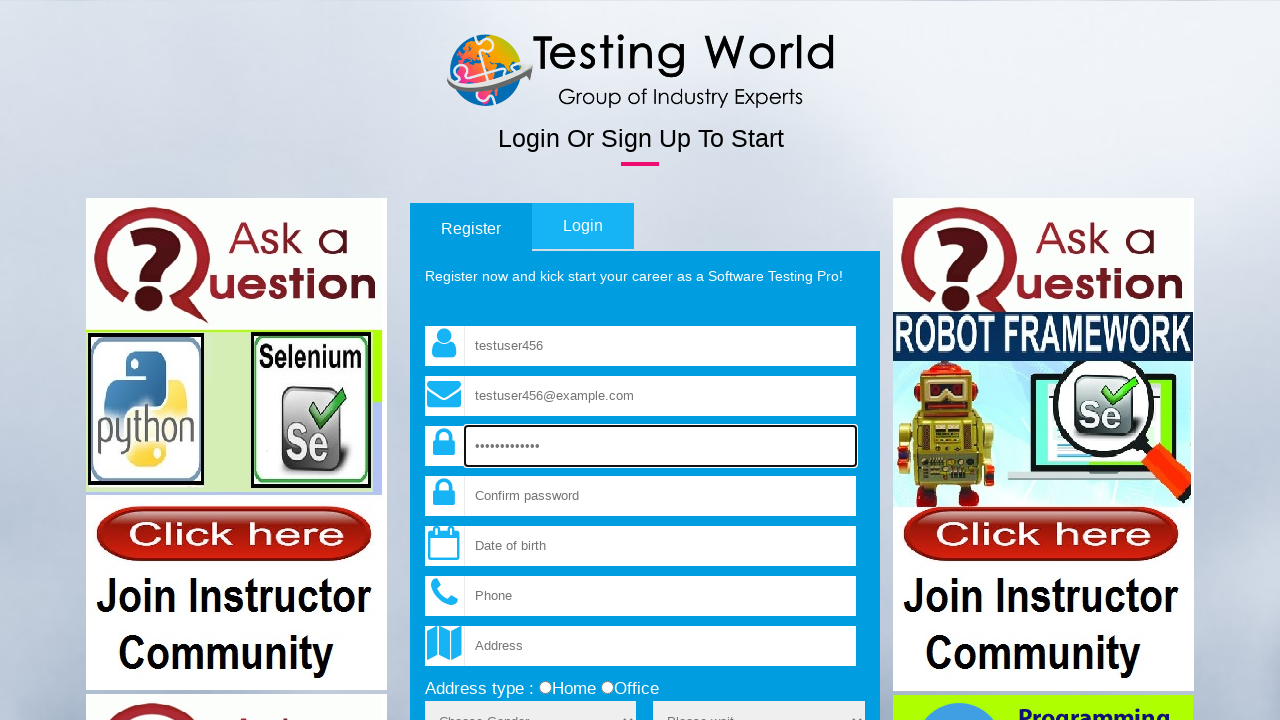

Filled confirm password field with 'SecurePass123' on input[name='fld_cpassword']
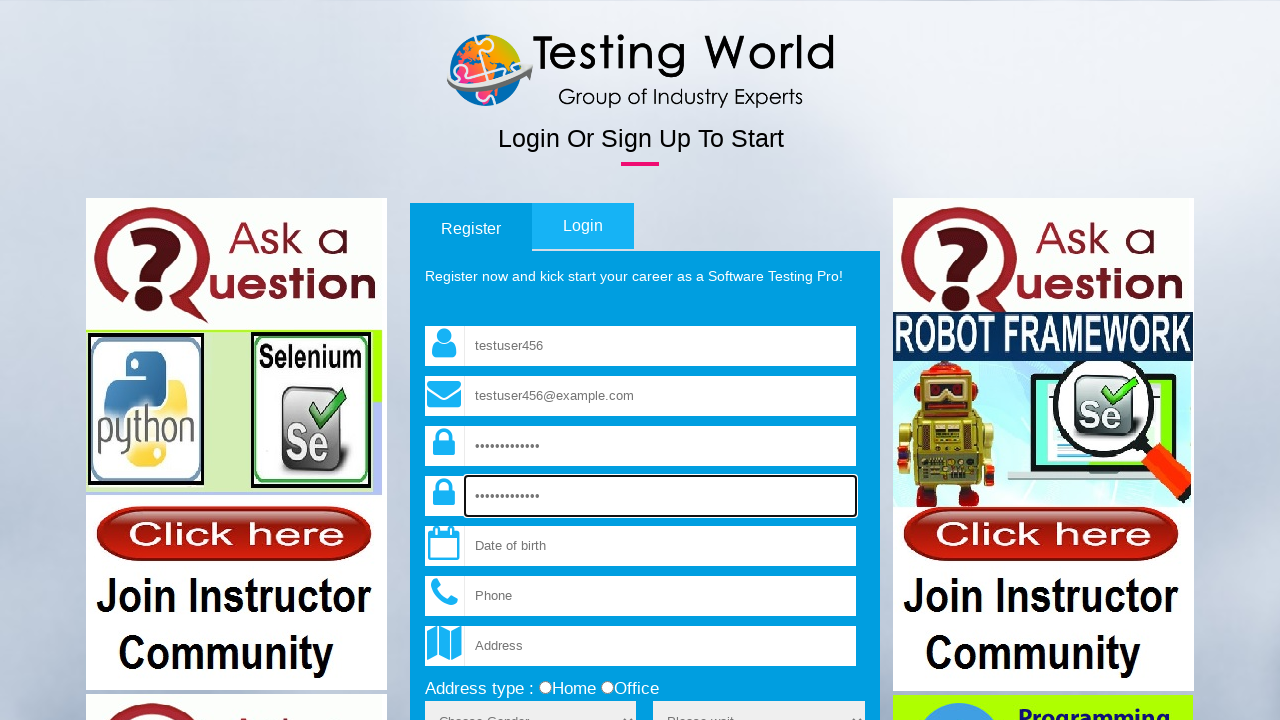

Selected 'home' radio button for address type at (545, 688) on input[value='home']
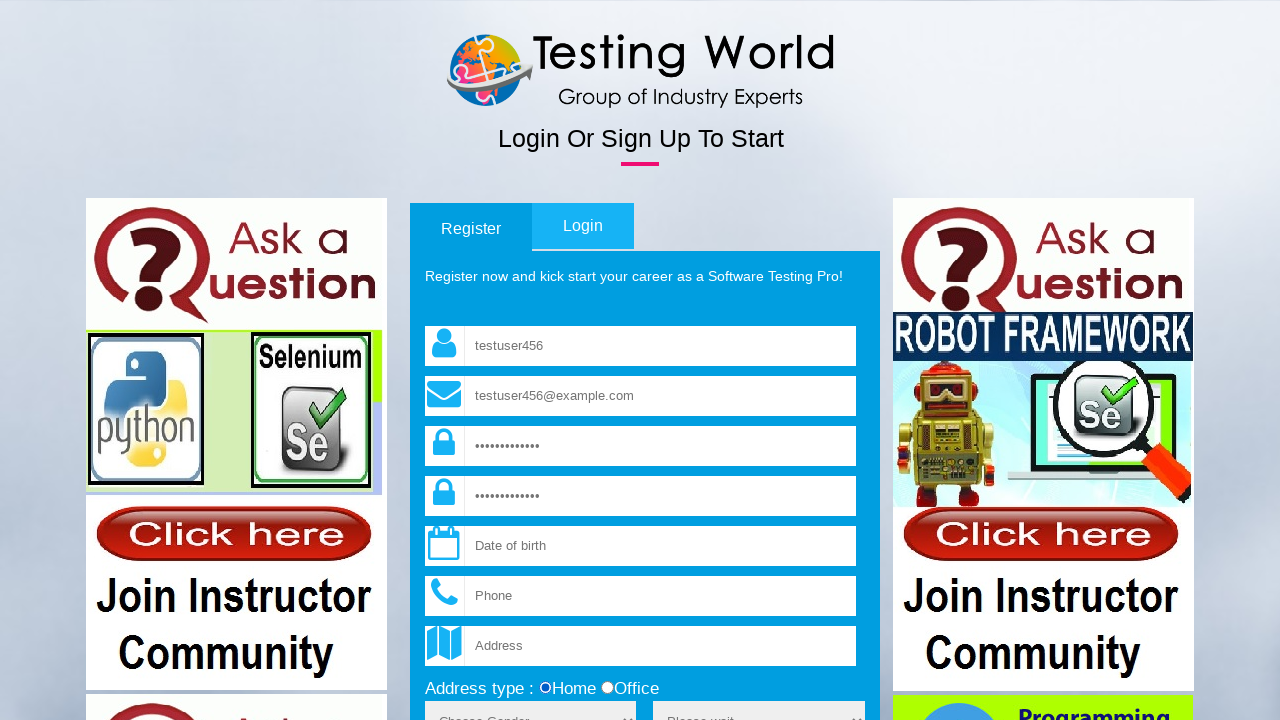

Selected 'Male' from gender dropdown on select[name='sex']
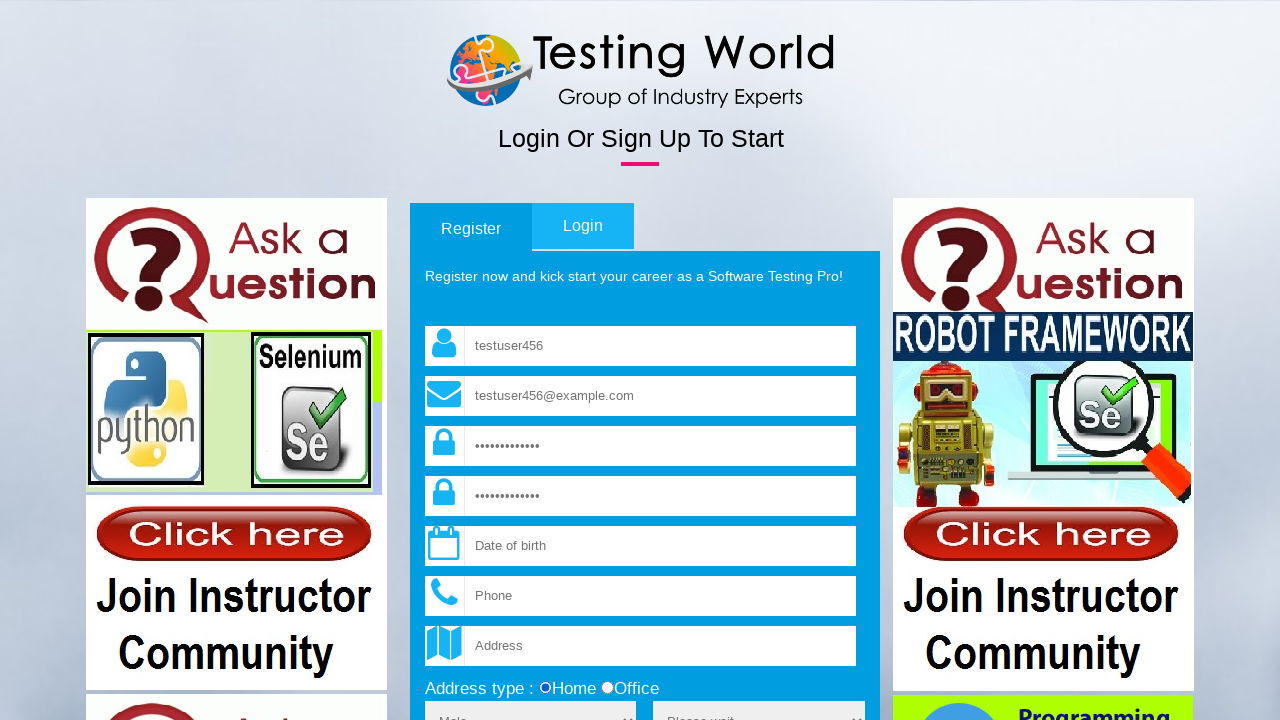

Checked terms and conditions checkbox at (431, 361) on input[name='terms']
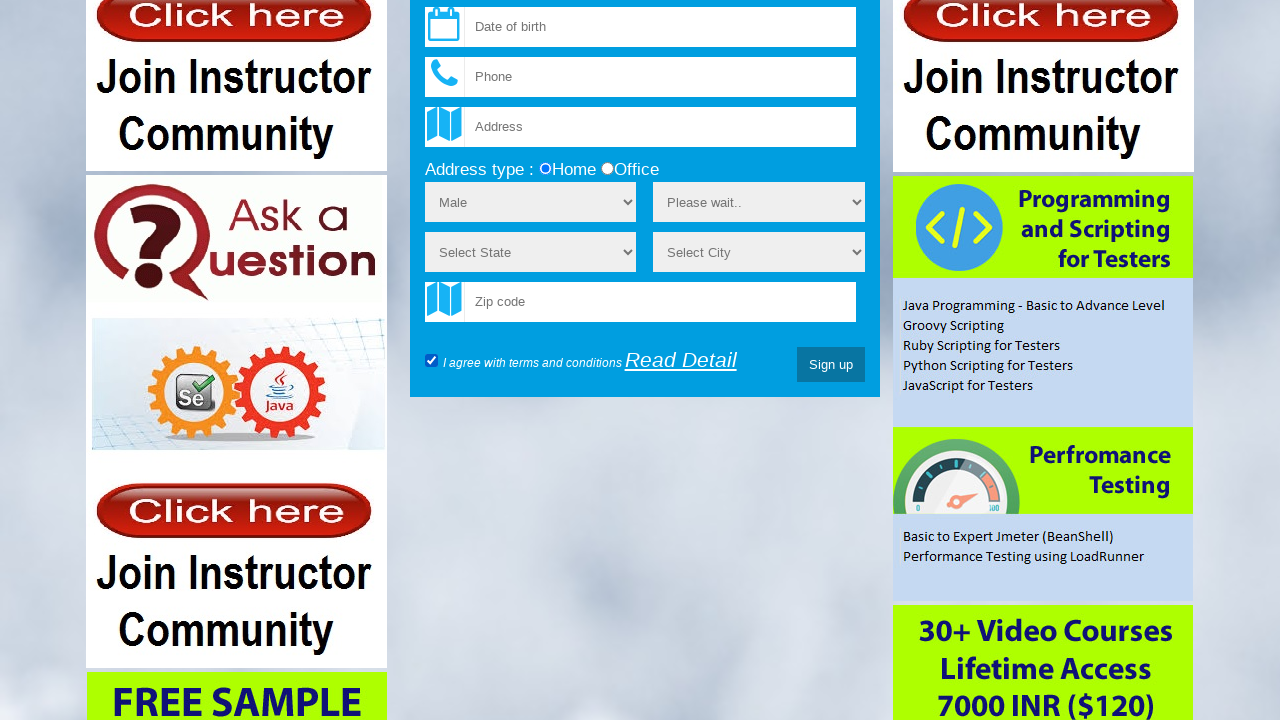

Clicked 'Read Detail' link at (681, 360) on text=Read Detail
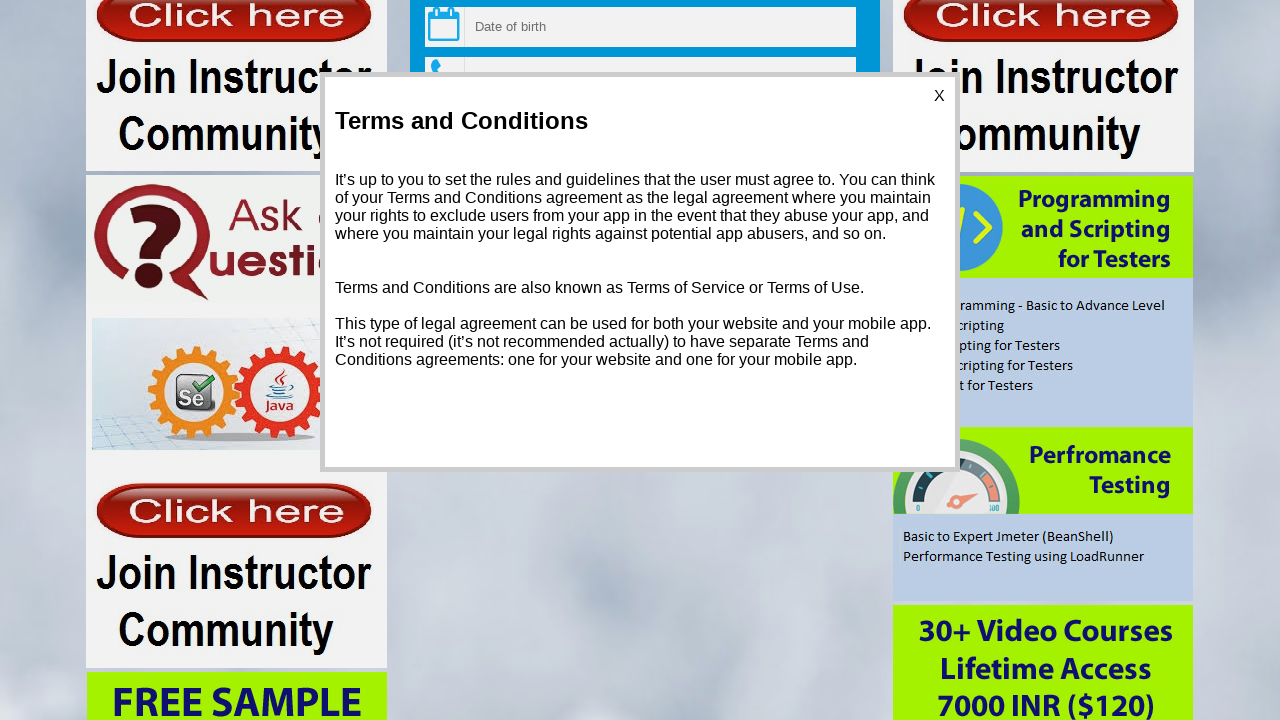

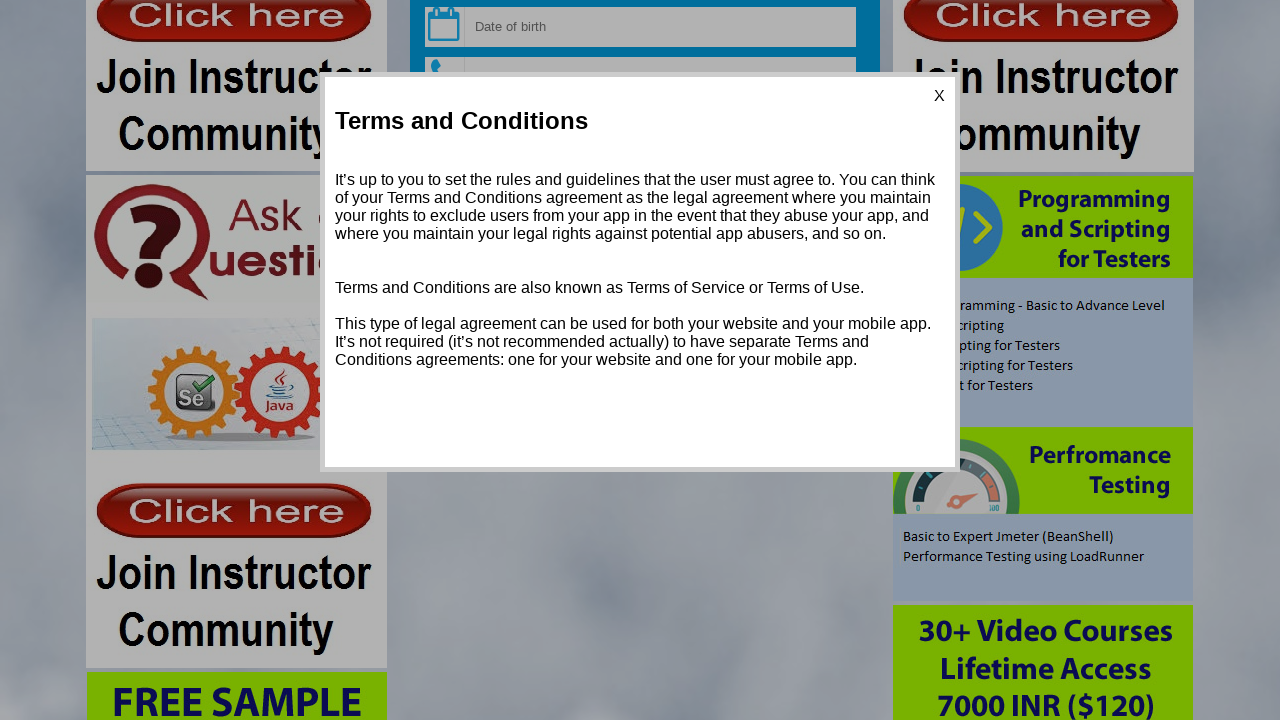